Tests that the "Clear completed" button displays correct text when items are completed.

Starting URL: https://demo.playwright.dev/todomvc

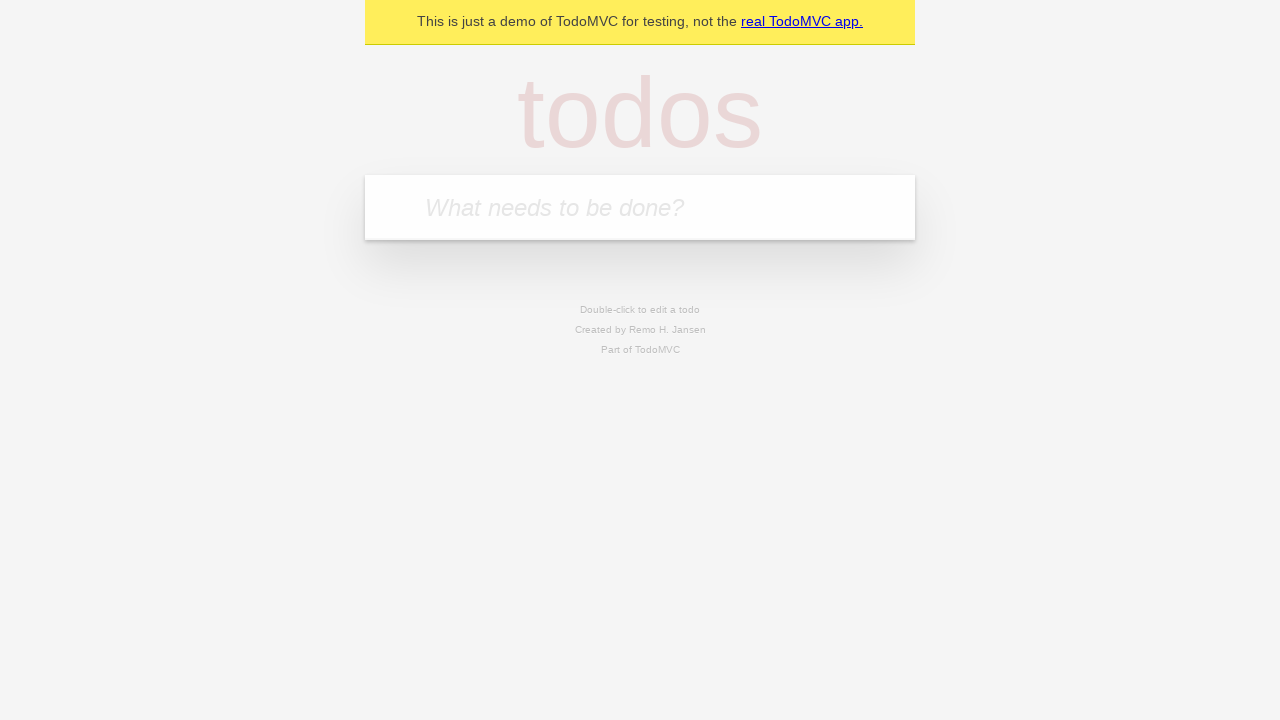

Filled input field with 'buy some cheese' on internal:attr=[placeholder="What needs to be done?"i]
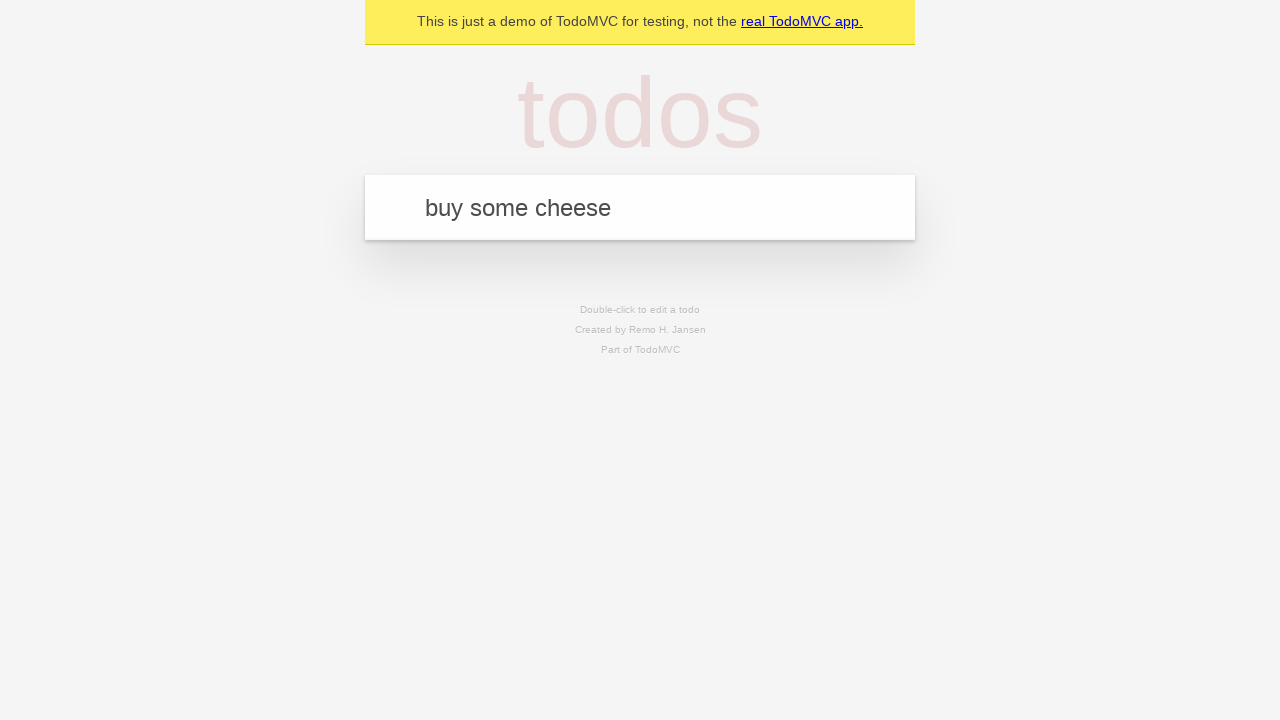

Pressed Enter to add first todo item on internal:attr=[placeholder="What needs to be done?"i]
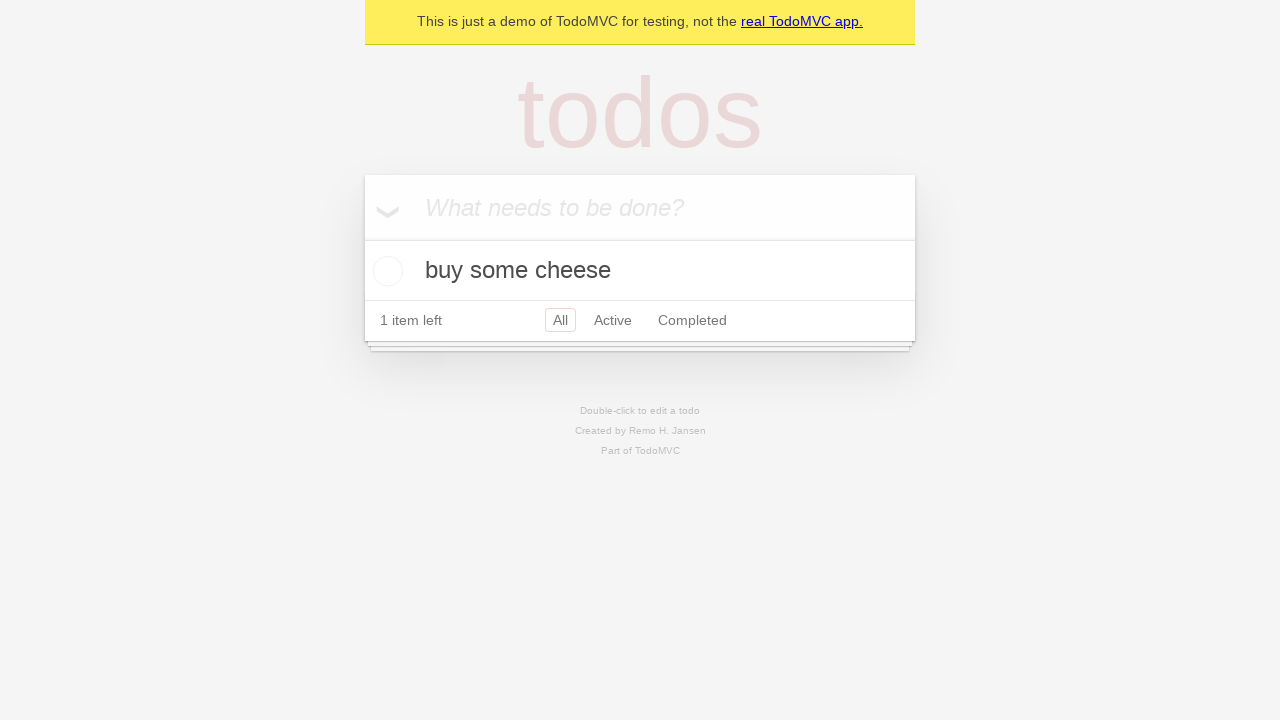

Filled input field with 'feed the cat' on internal:attr=[placeholder="What needs to be done?"i]
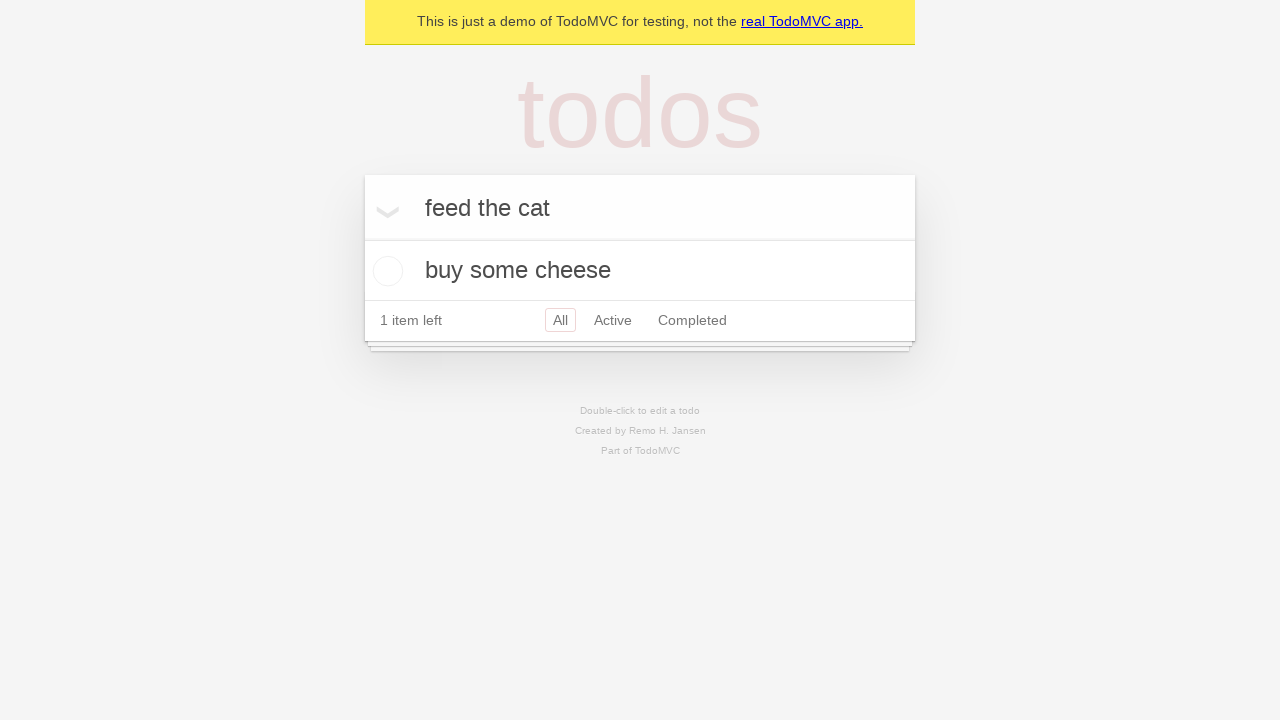

Pressed Enter to add second todo item on internal:attr=[placeholder="What needs to be done?"i]
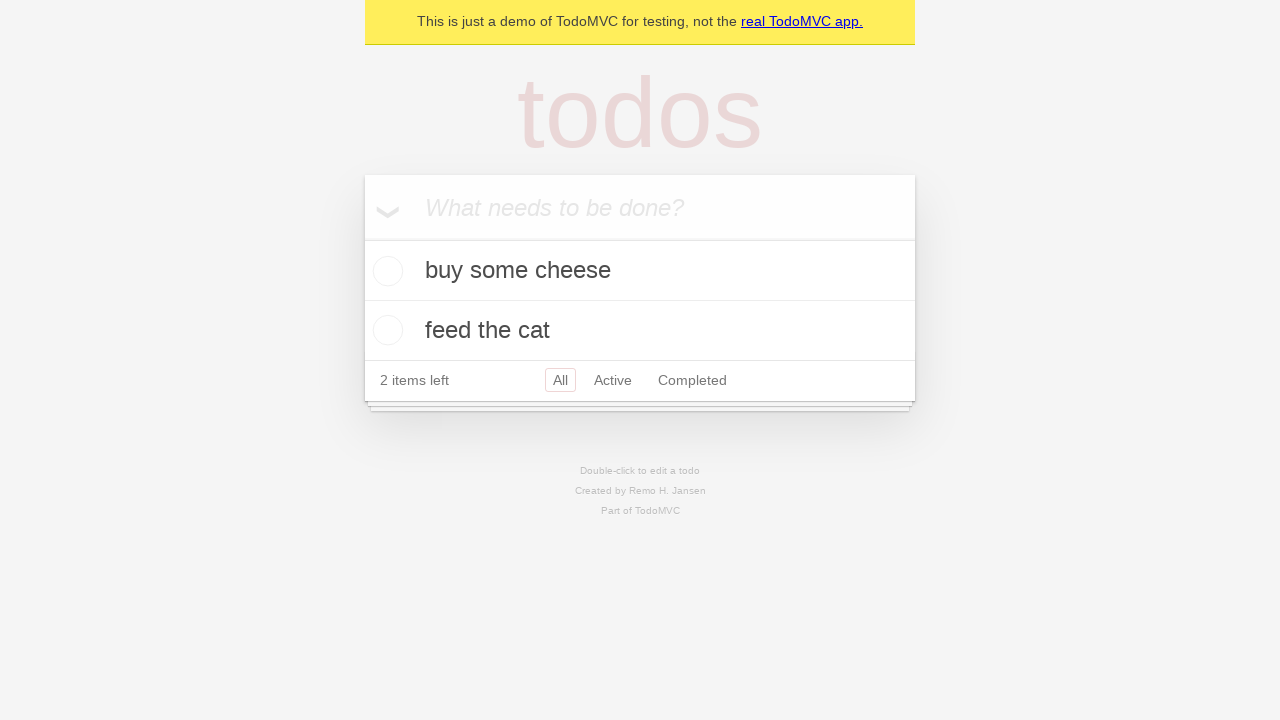

Filled input field with 'book a doctors appointment' on internal:attr=[placeholder="What needs to be done?"i]
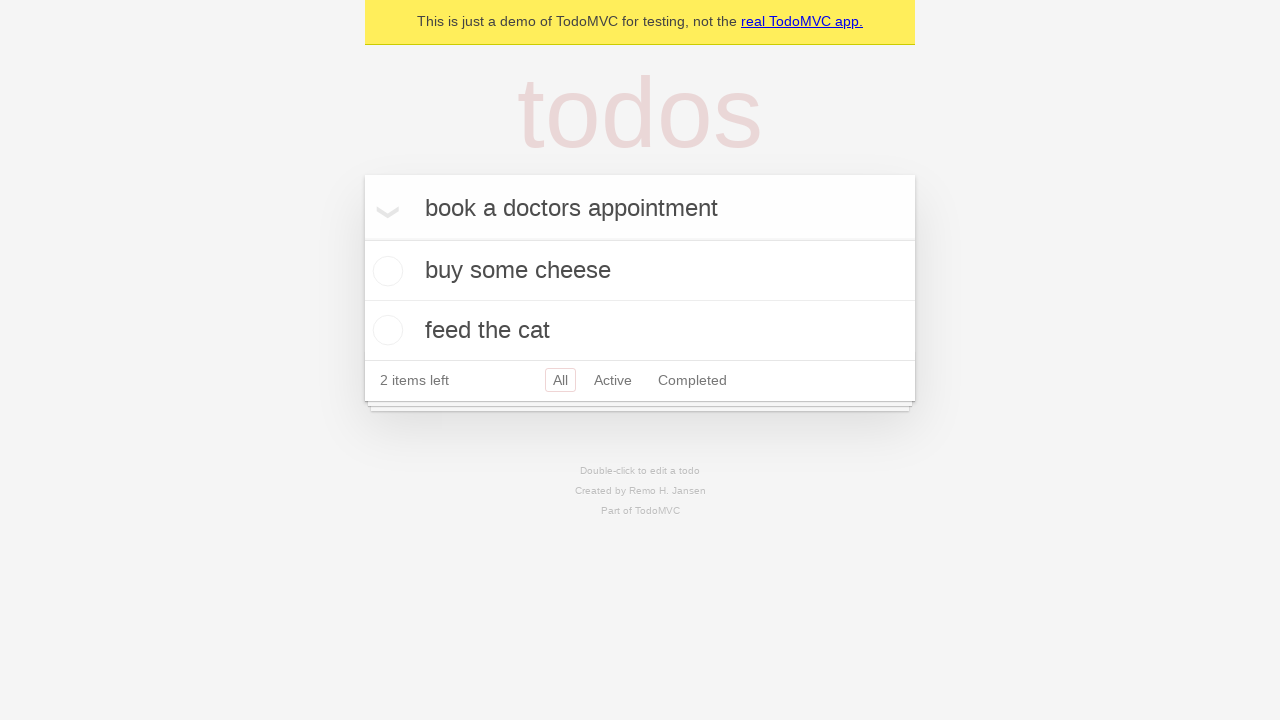

Pressed Enter to add third todo item on internal:attr=[placeholder="What needs to be done?"i]
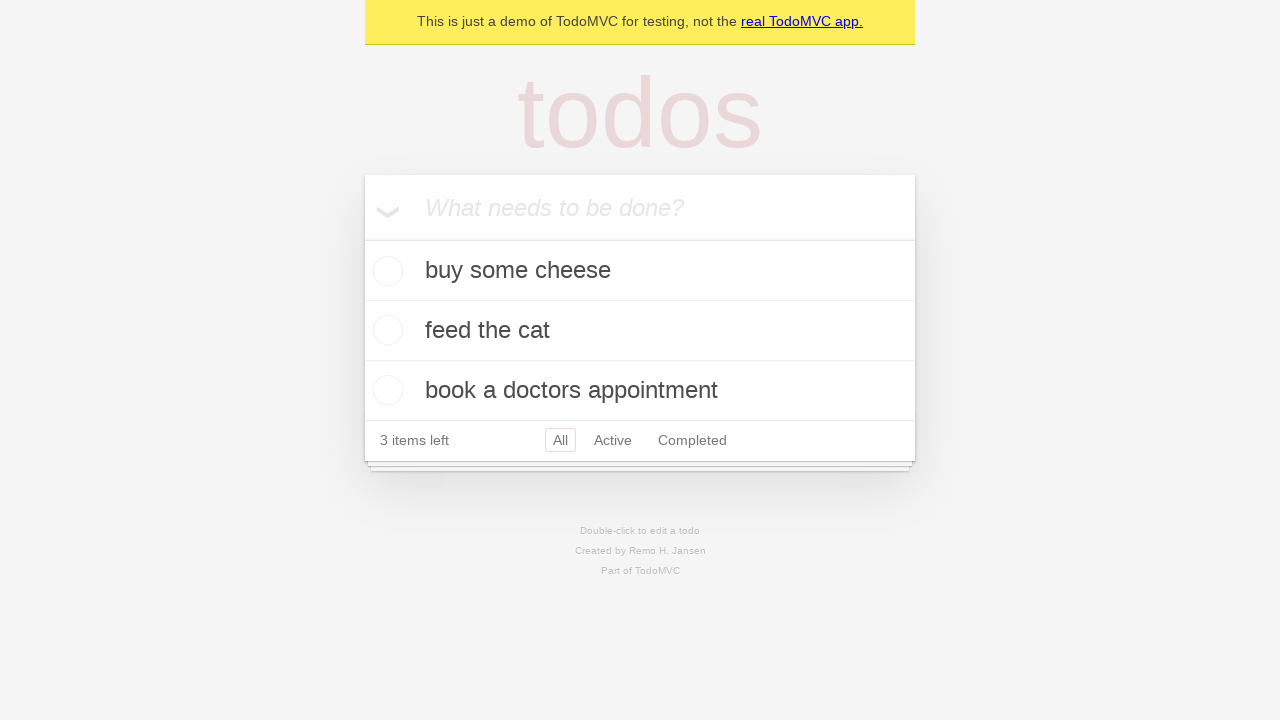

Waited for third todo item to appear
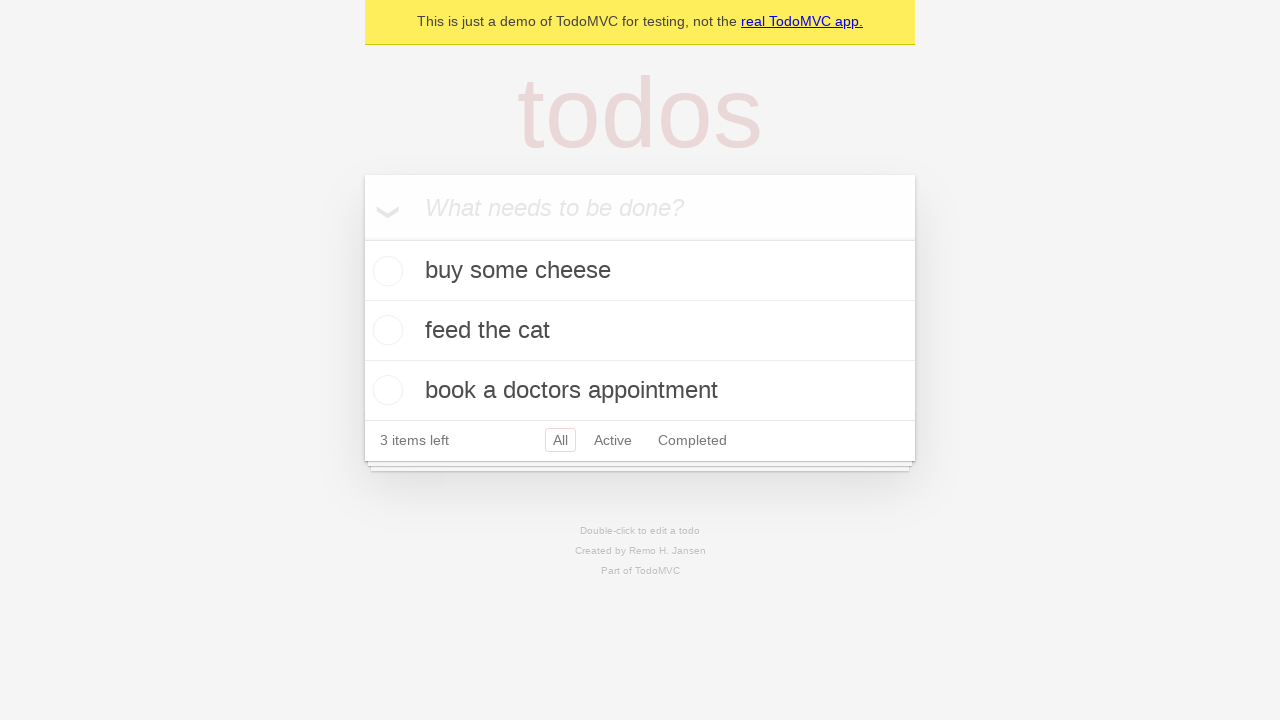

Checked the first todo item as completed at (385, 271) on .todo-list li .toggle >> nth=0
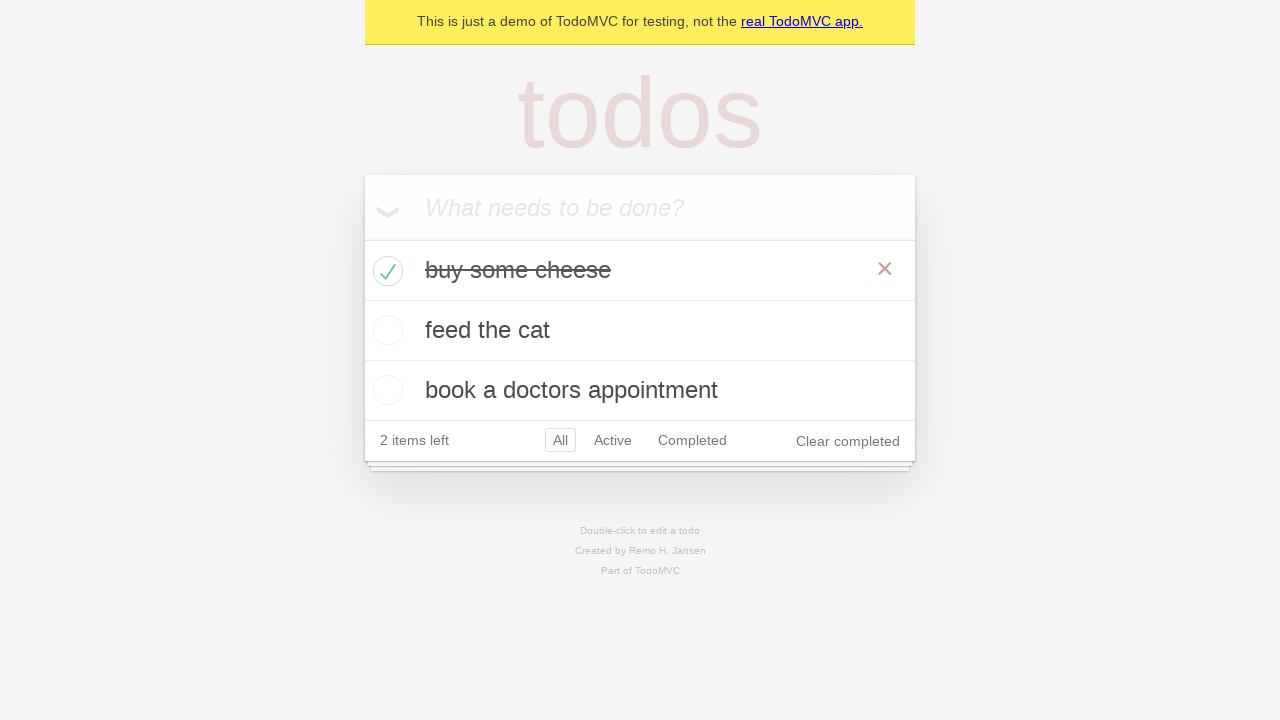

Waited for 'Clear completed' button to be visible
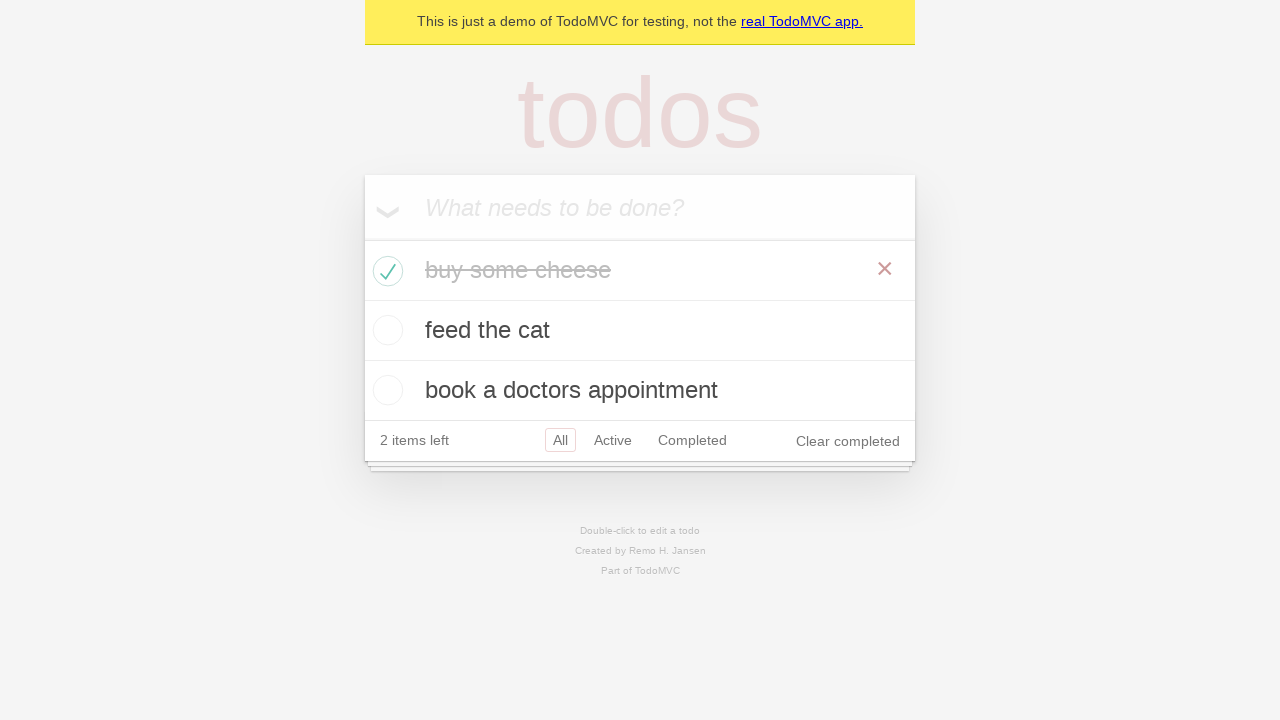

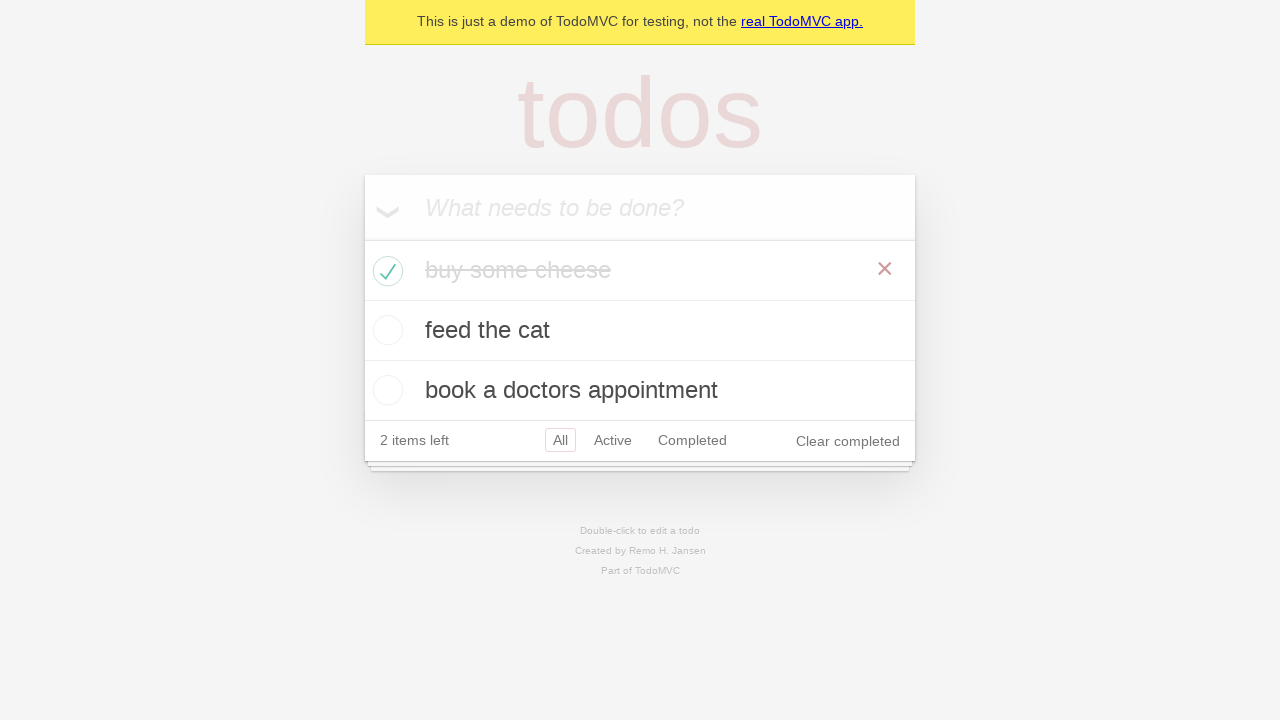